Tests e-commerce functionality by adding specific items to cart, proceeding to checkout, and applying a promo code

Starting URL: https://rahulshettyacademy.com/seleniumPractise/#/

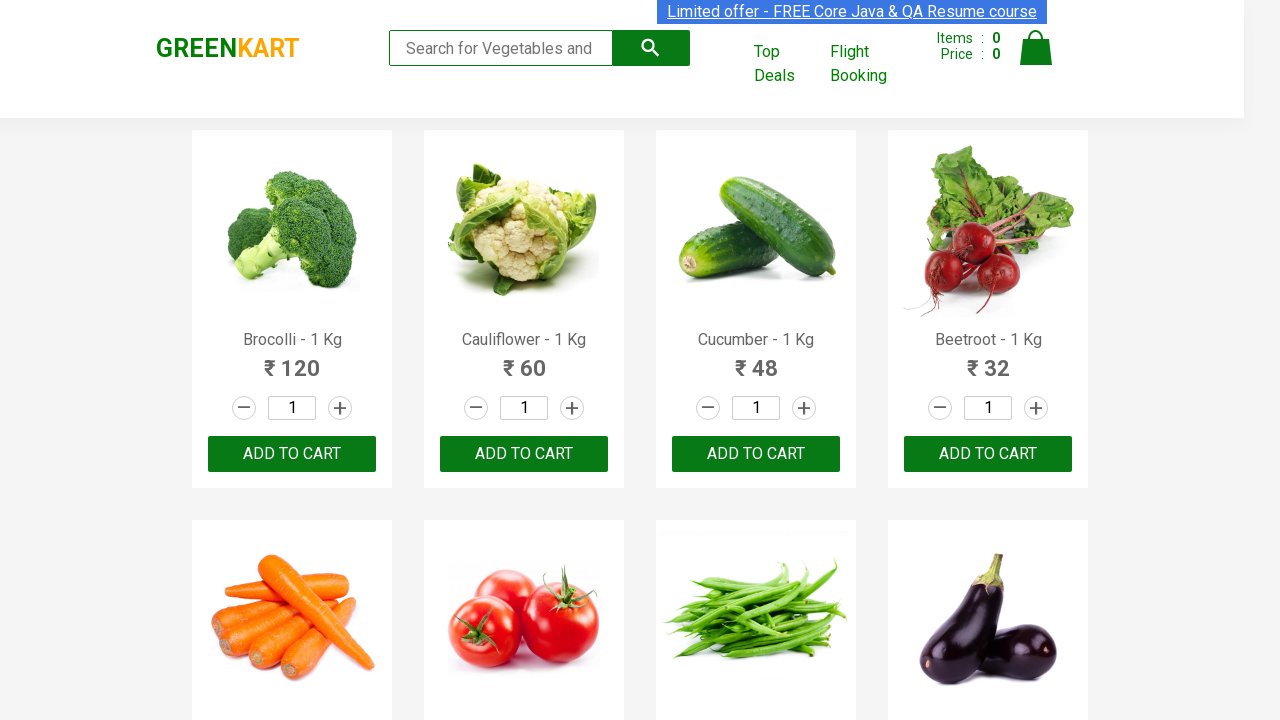

Retrieved all product elements from the page
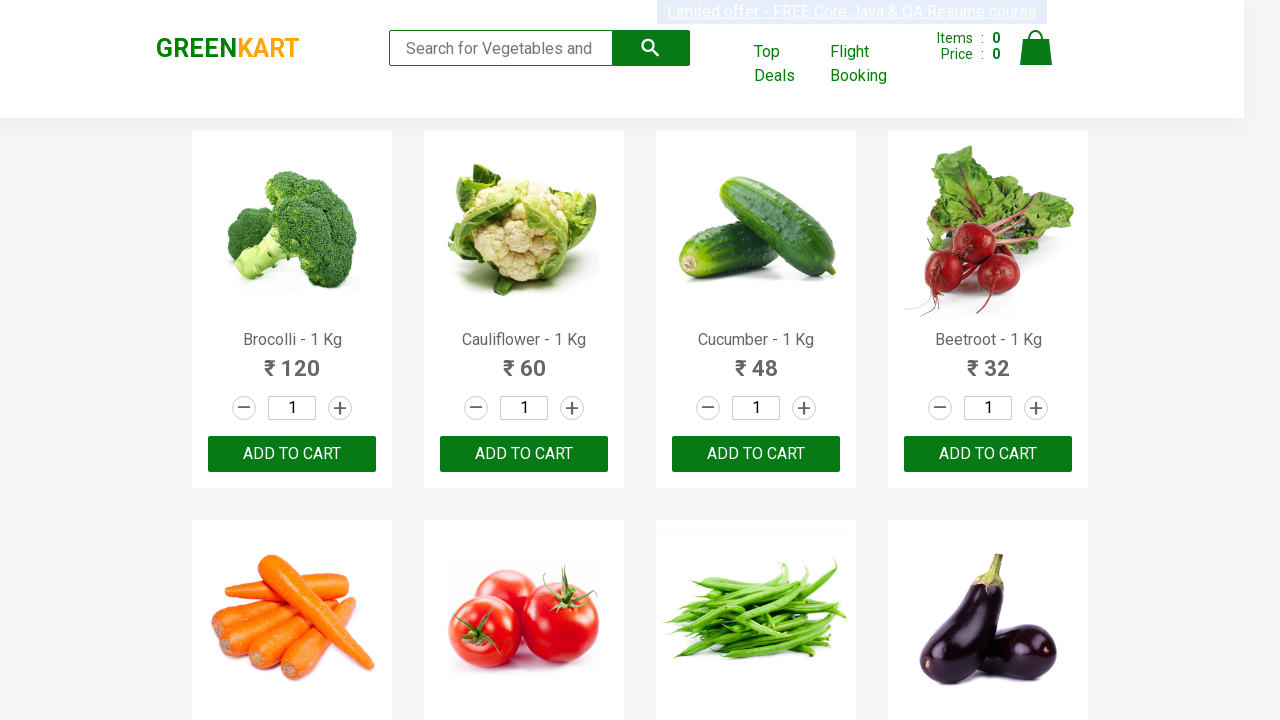

Added Brocolli to cart at (292, 454) on div.product-action > button >> nth=0
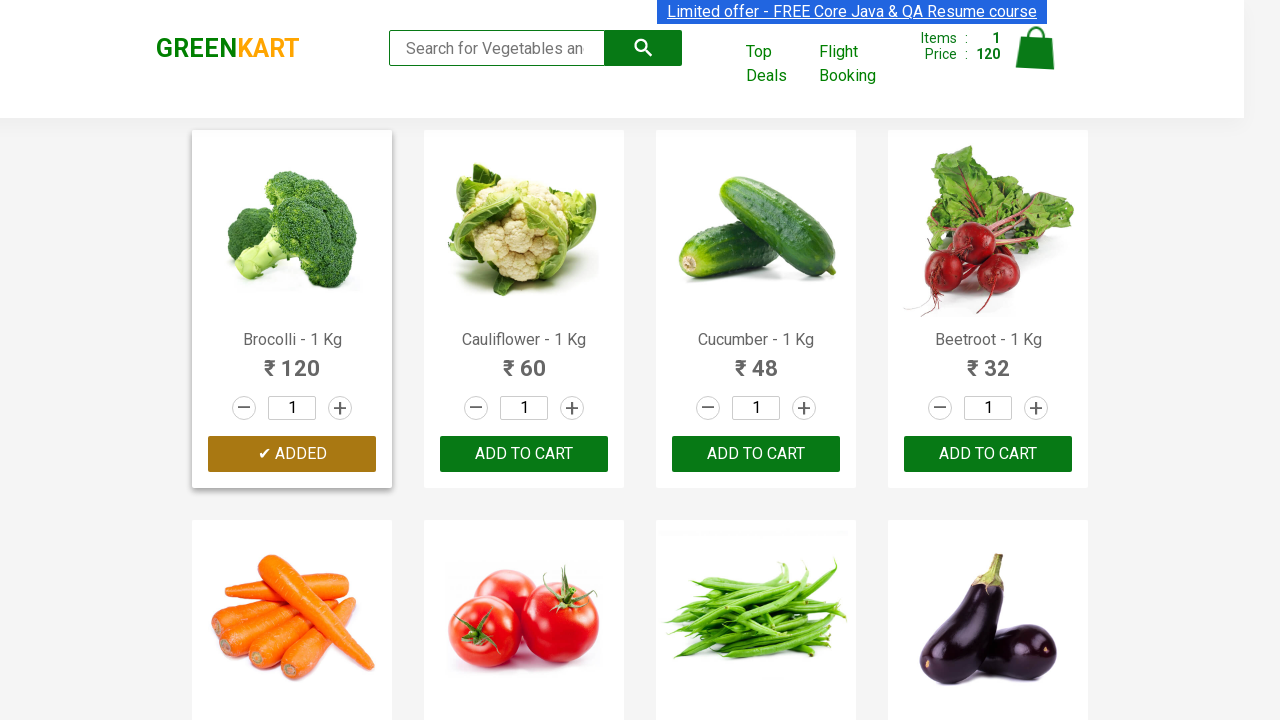

Added Cucumber to cart at (756, 454) on div.product-action > button >> nth=2
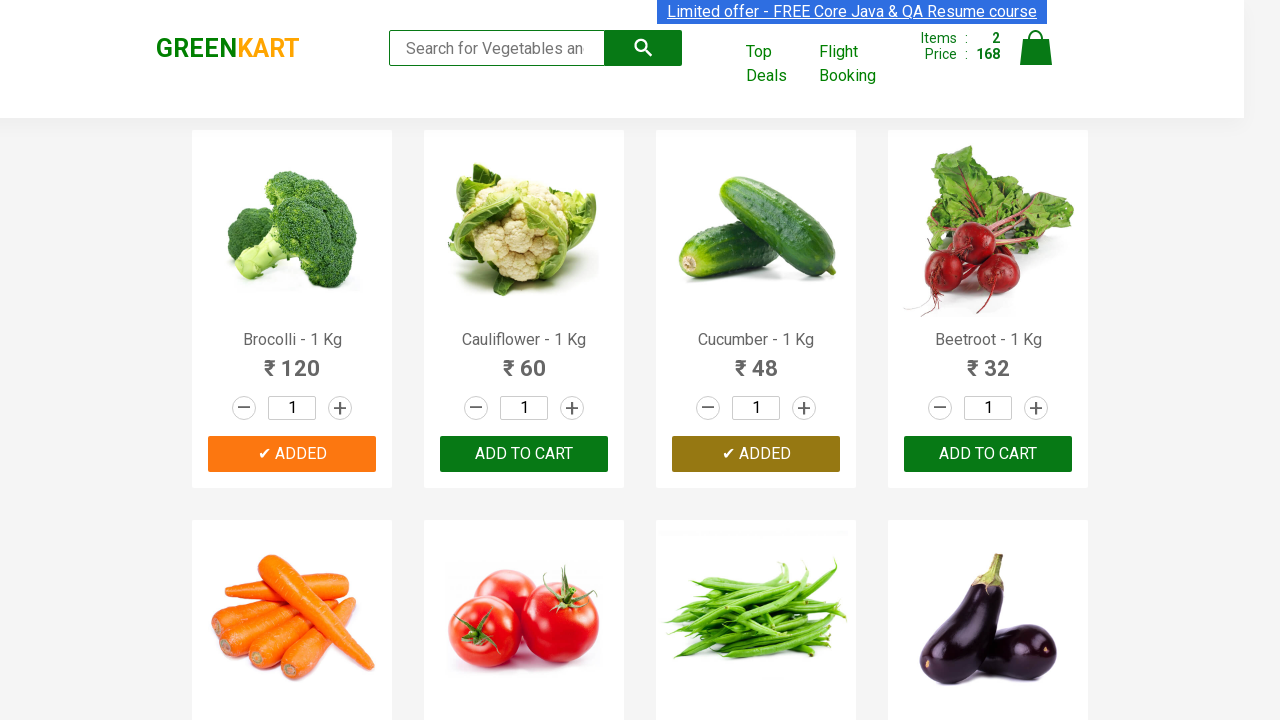

Added Beetroot to cart at (988, 454) on div.product-action > button >> nth=3
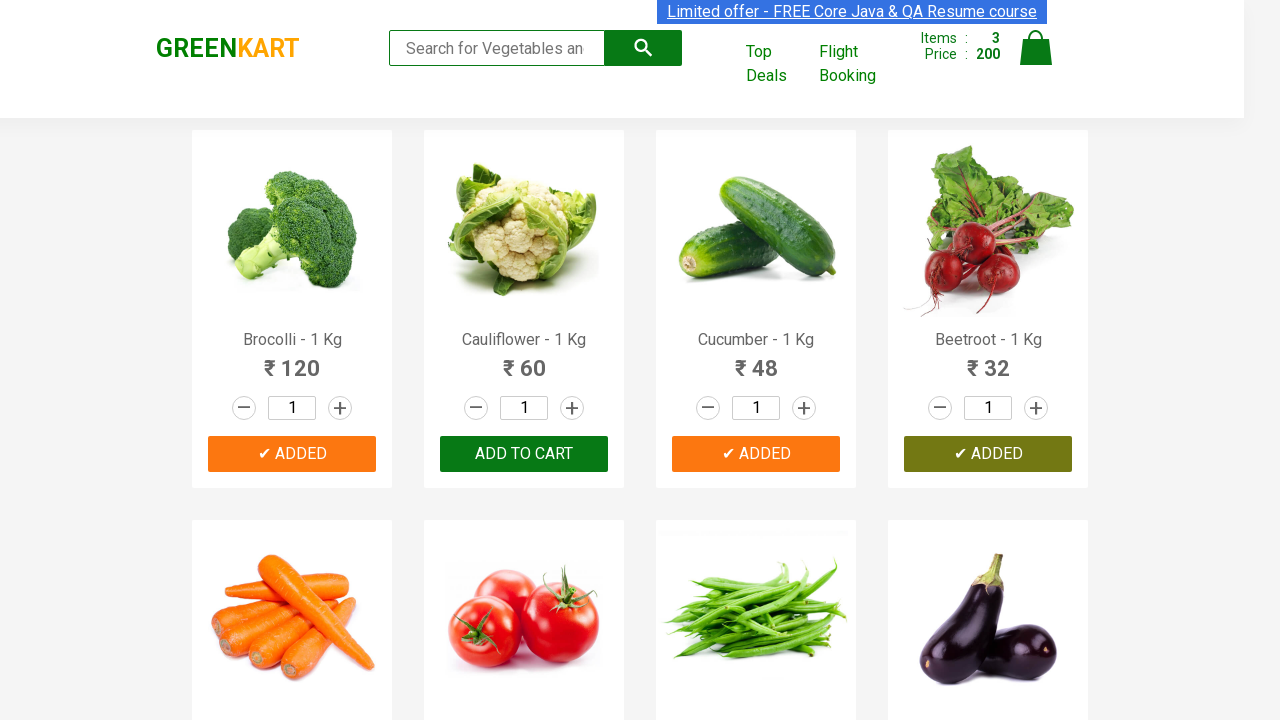

Clicked cart icon to view cart at (1036, 48) on a.cart-icon > img
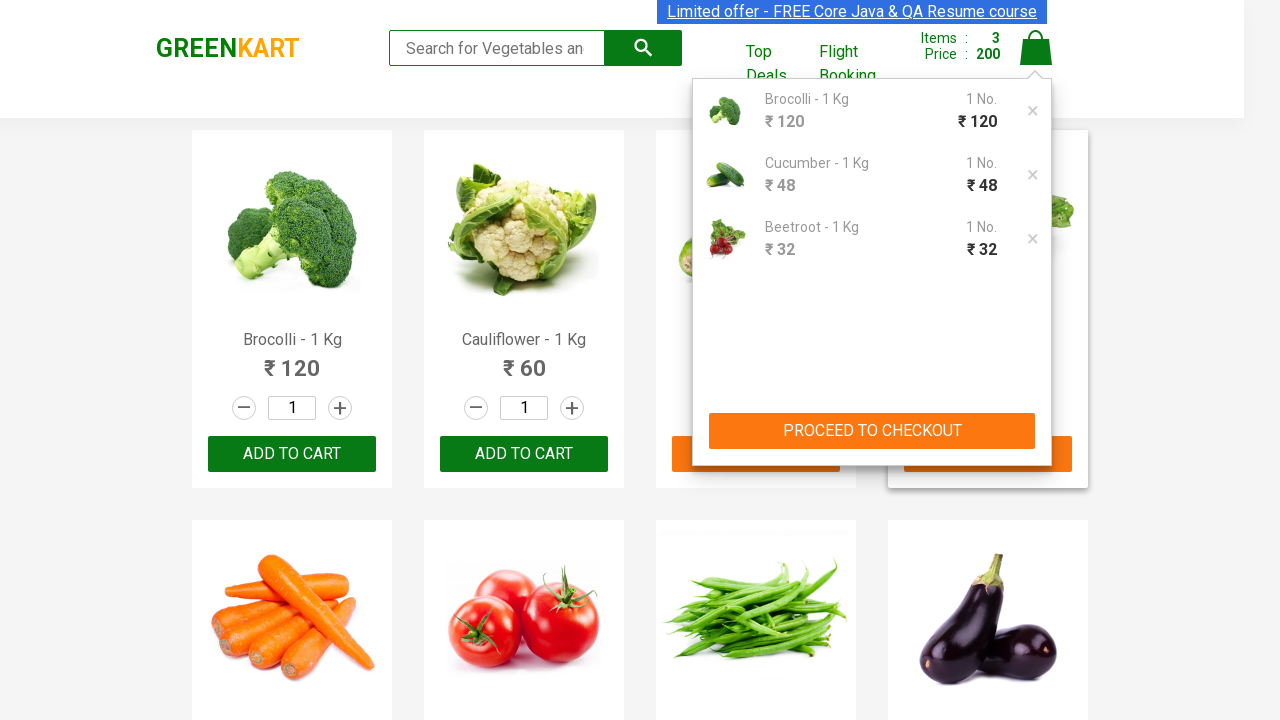

Clicked PROCEED TO CHECKOUT button at (872, 431) on button:has-text('PROCEED TO CHECKOUT')
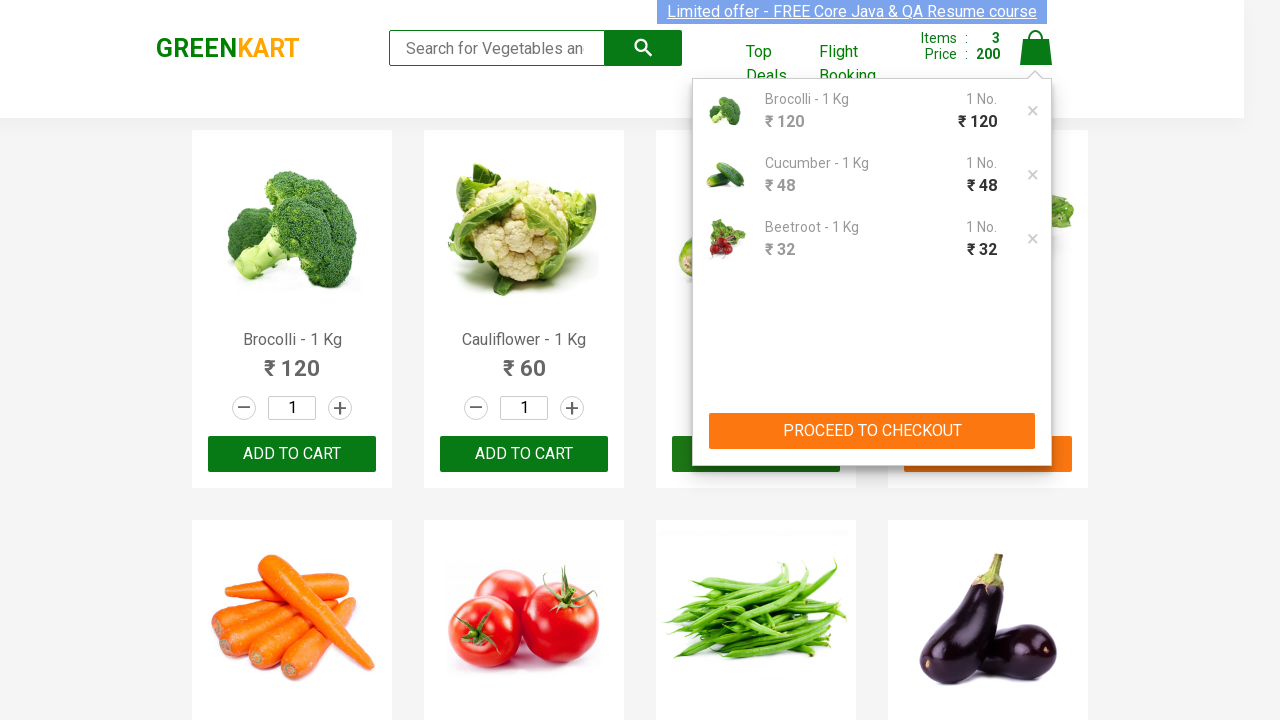

Entered promo code 'rahulshettyacademy' on input.promoCode
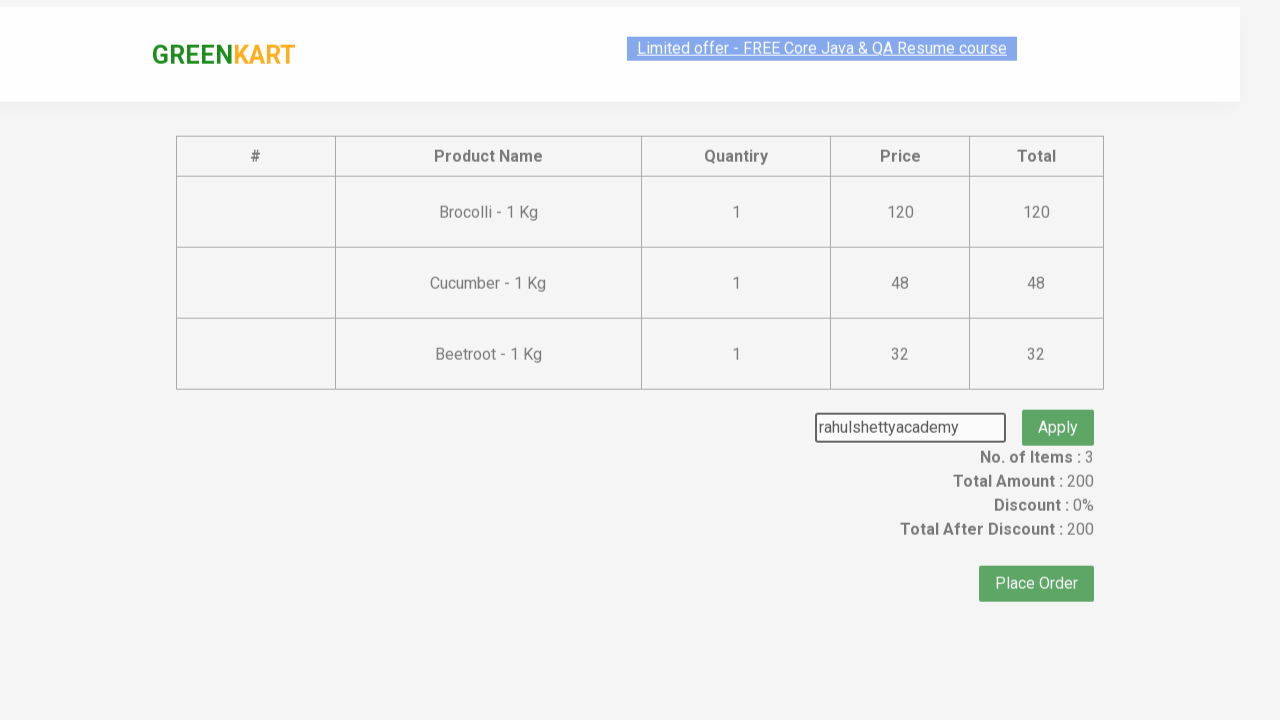

Clicked Apply button to apply promo code at (1058, 406) on button:has-text('Apply')
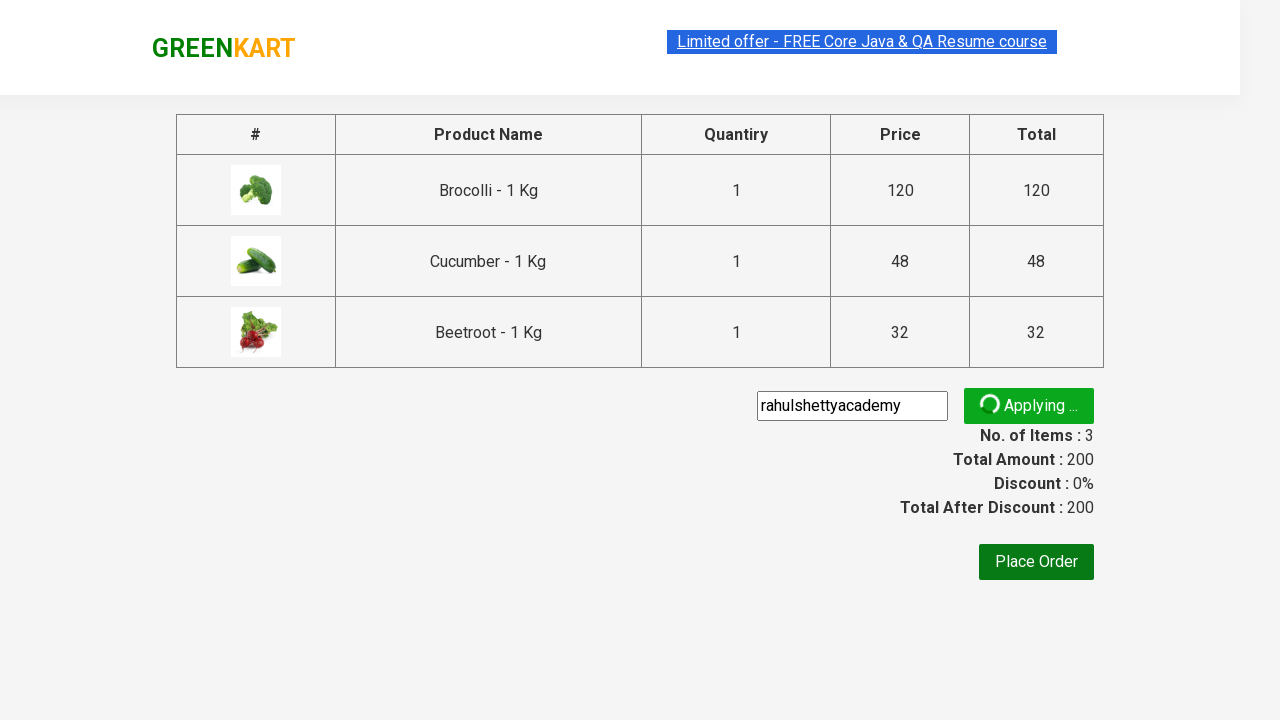

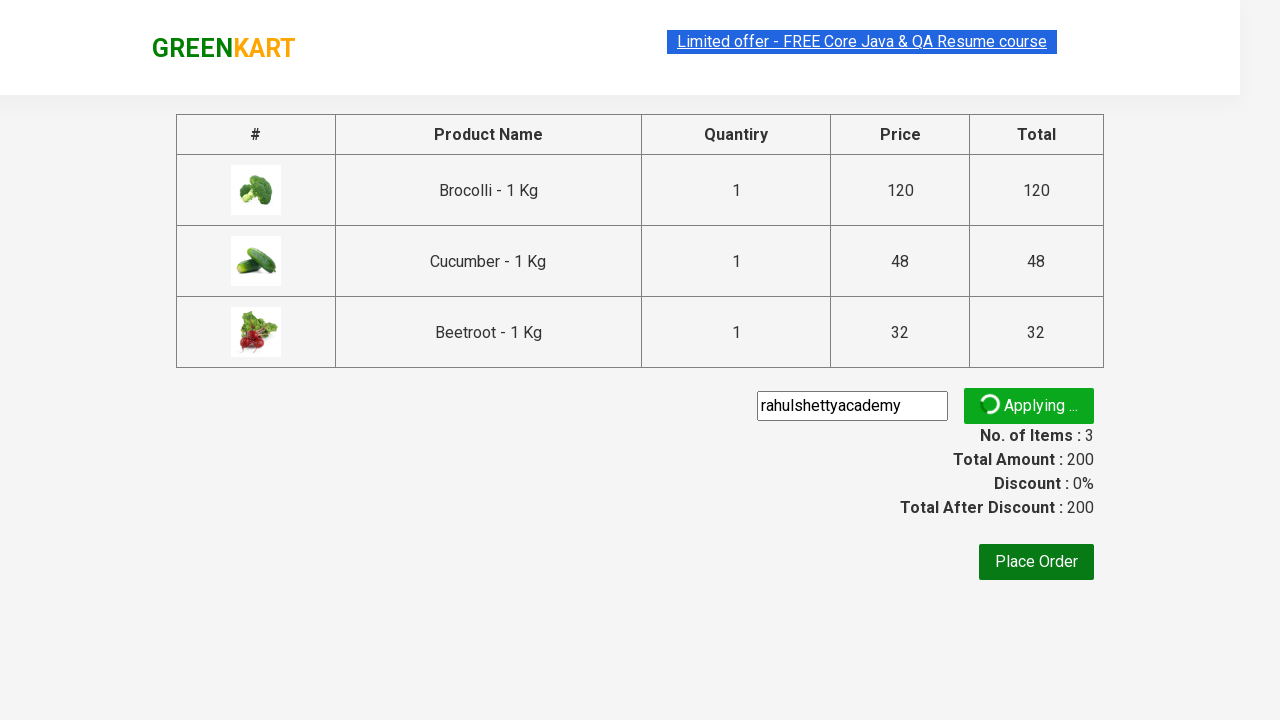